Tests static dropdown functionality by selecting options using different methods: by index, by visible text, and by value

Starting URL: https://rahulshettyacademy.com/dropdownsPractise/

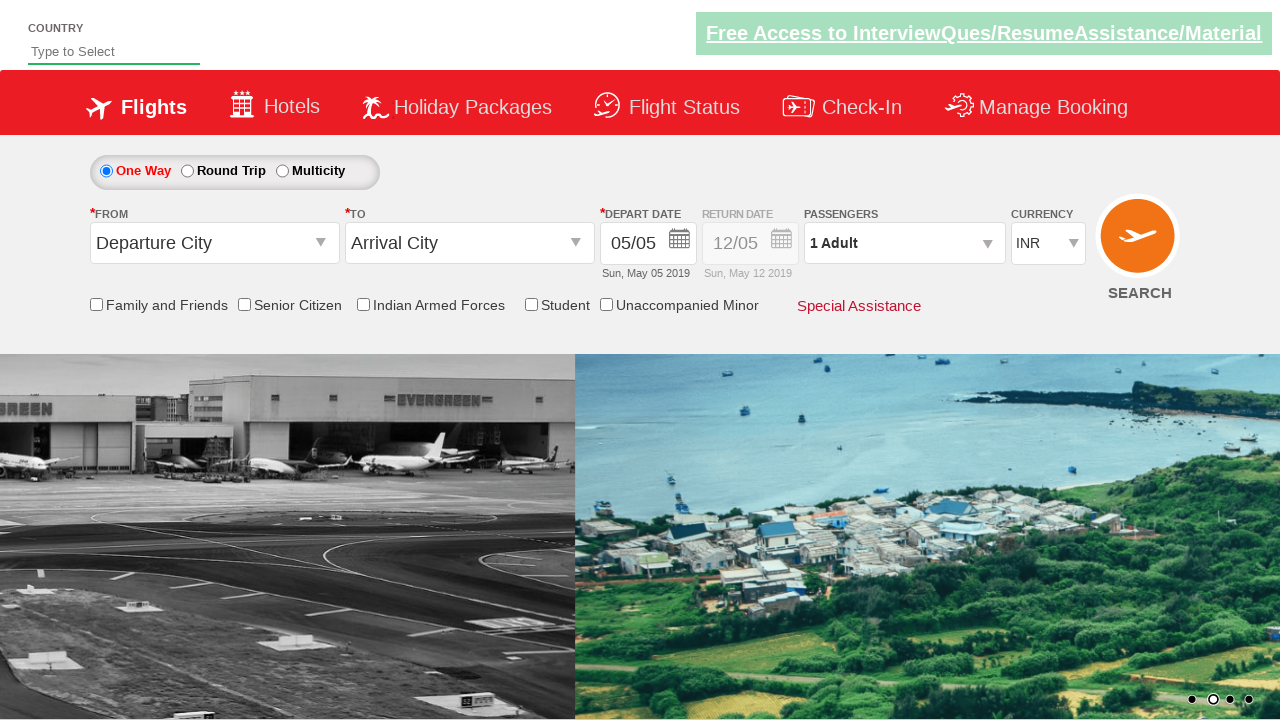

Selected dropdown option by index 3 on #ctl00_mainContent_DropDownListCurrency
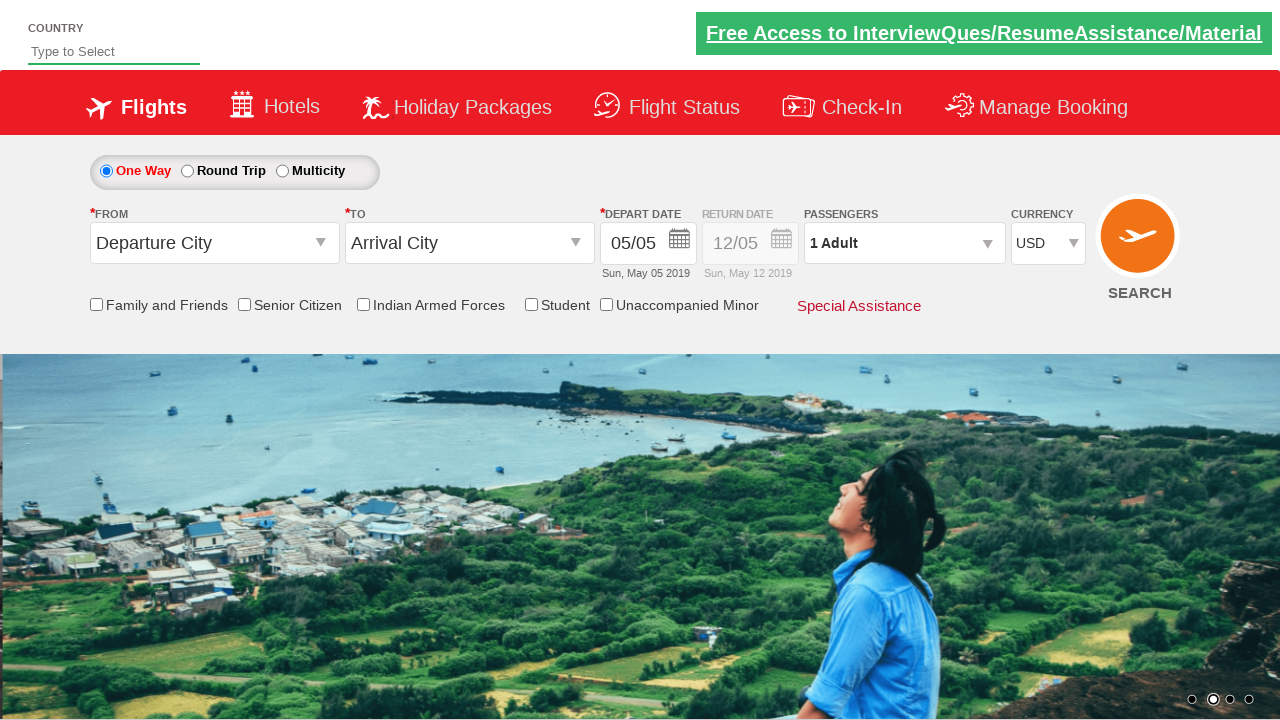

Selected dropdown option 'AED' by visible text on #ctl00_mainContent_DropDownListCurrency
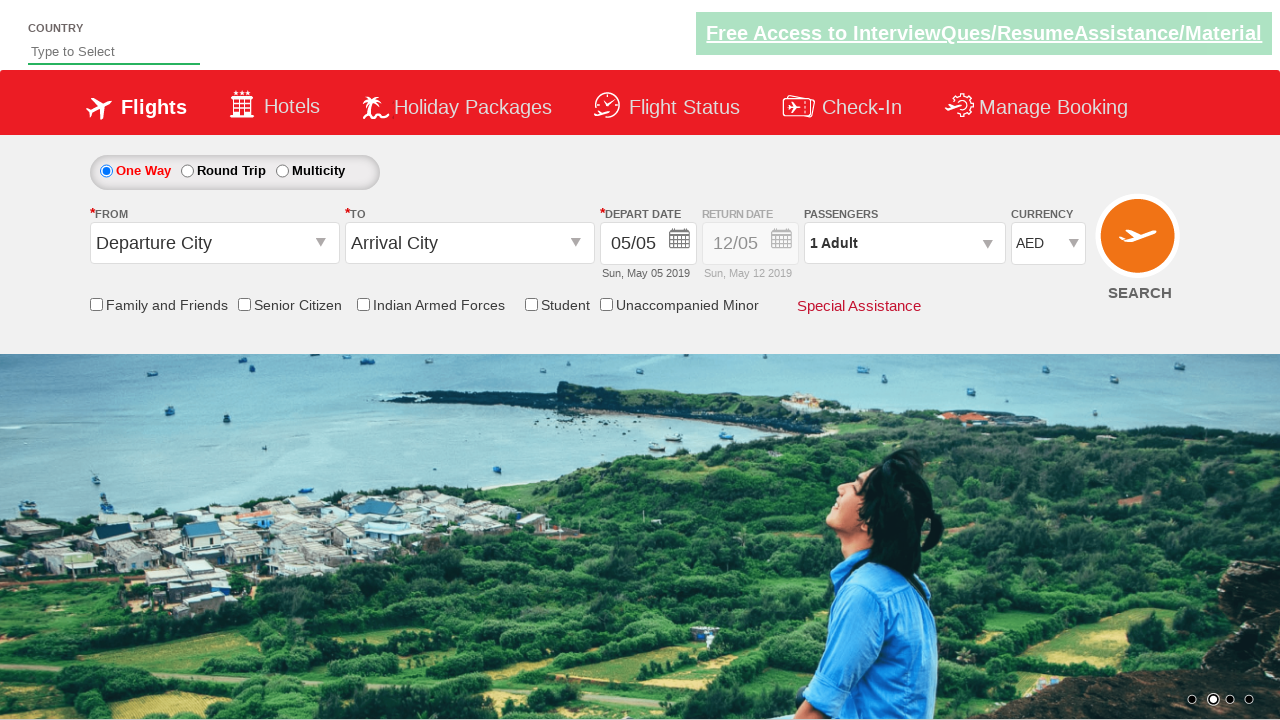

Selected dropdown option 'INR' by value on #ctl00_mainContent_DropDownListCurrency
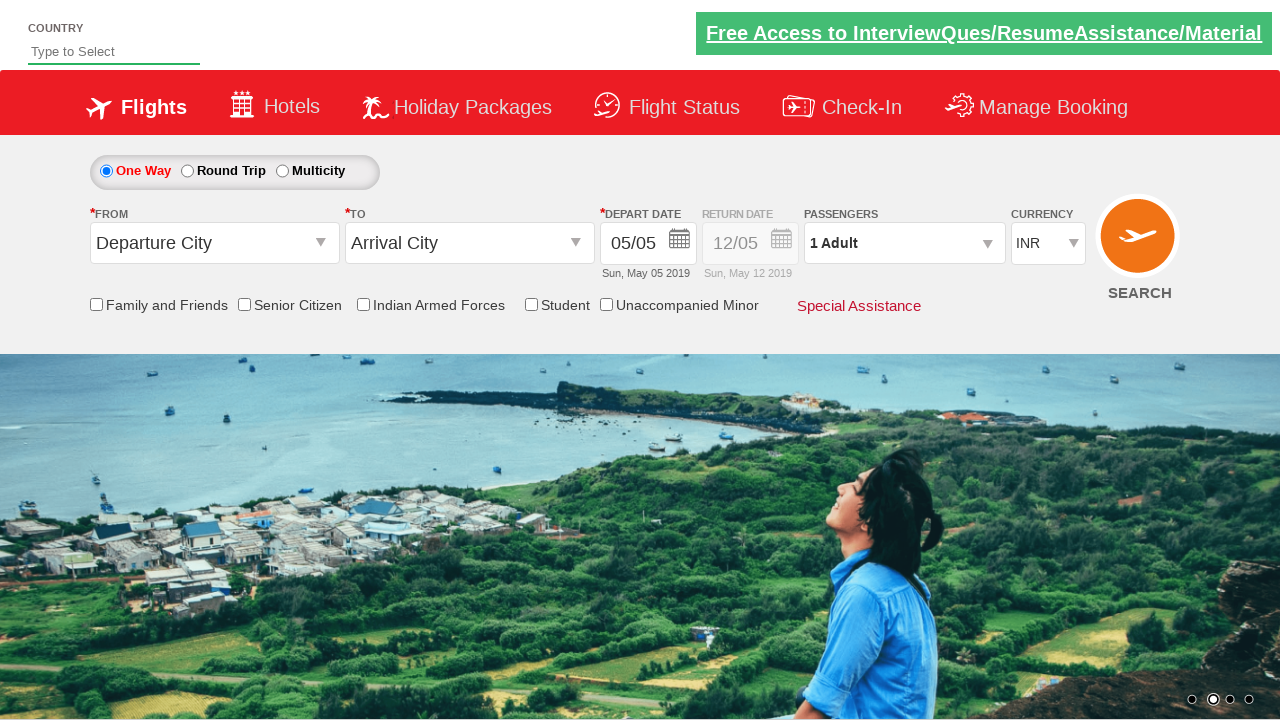

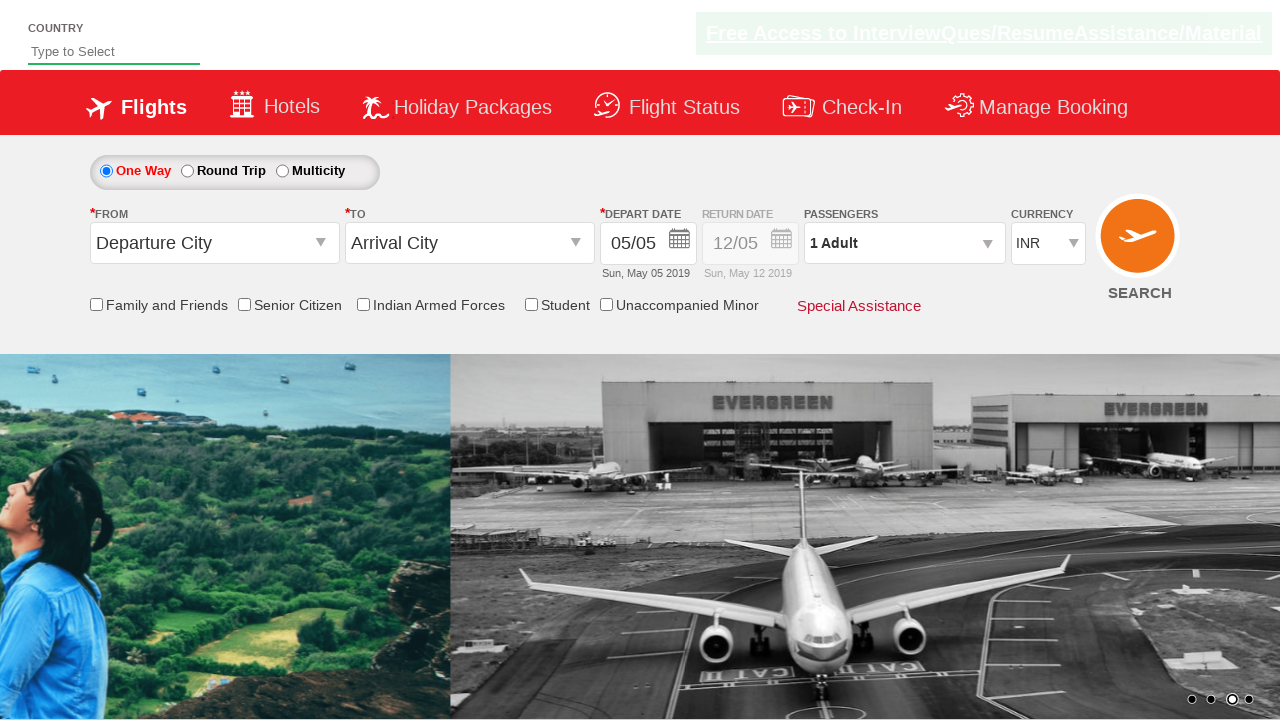